Tests the Python.org search functionality by entering "pycon" in the search field and submitting the search form, then verifying results are found.

Starting URL: http://www.python.org

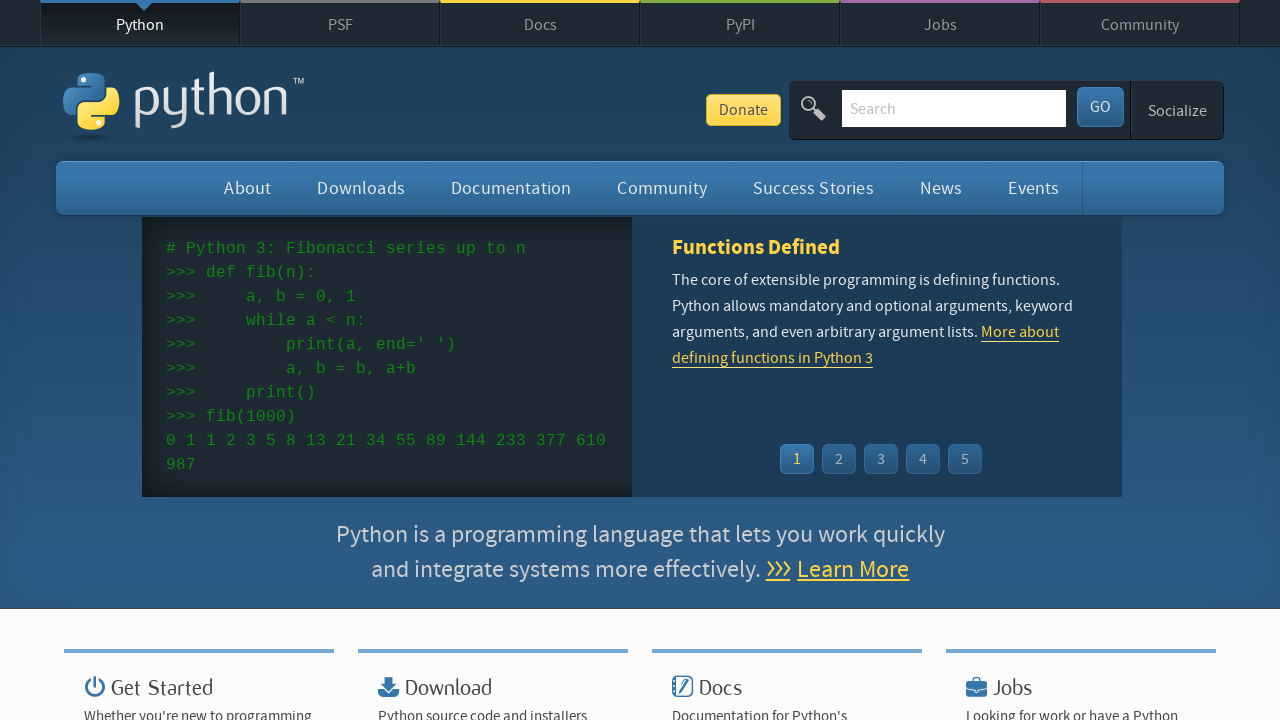

Verified 'Python' is in page title
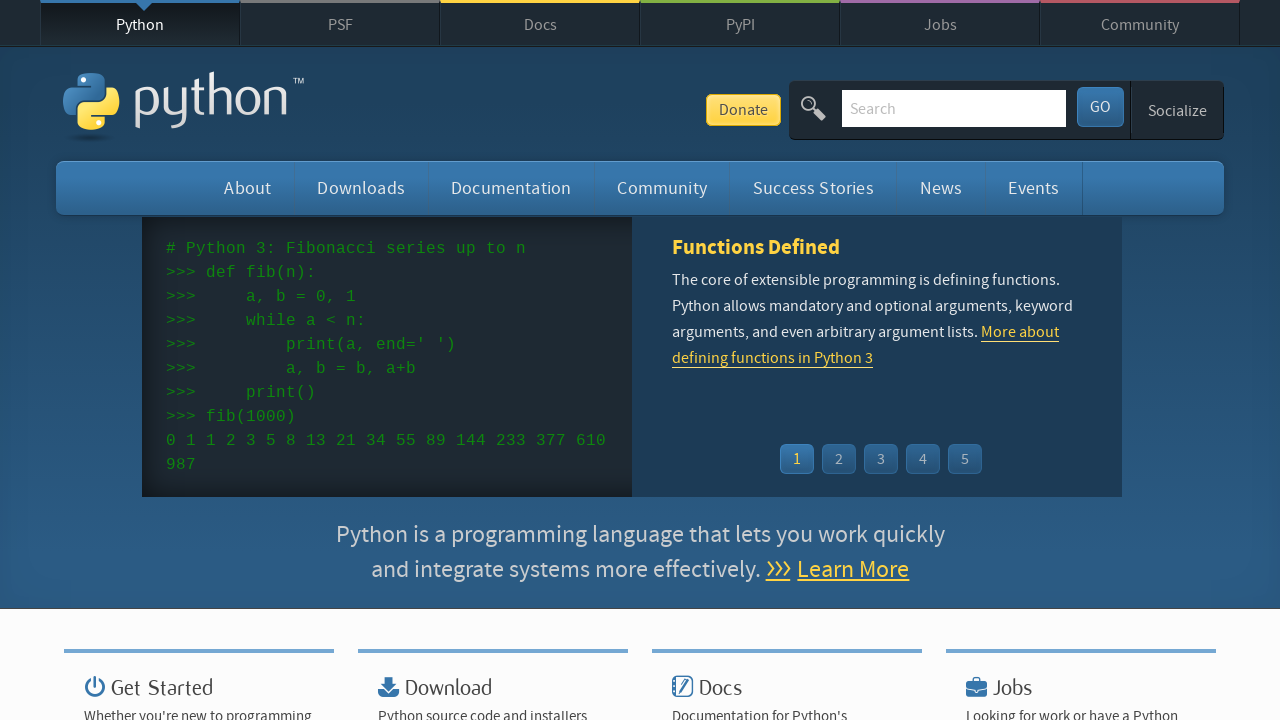

Filled search field with 'pycon' on #id-search-field
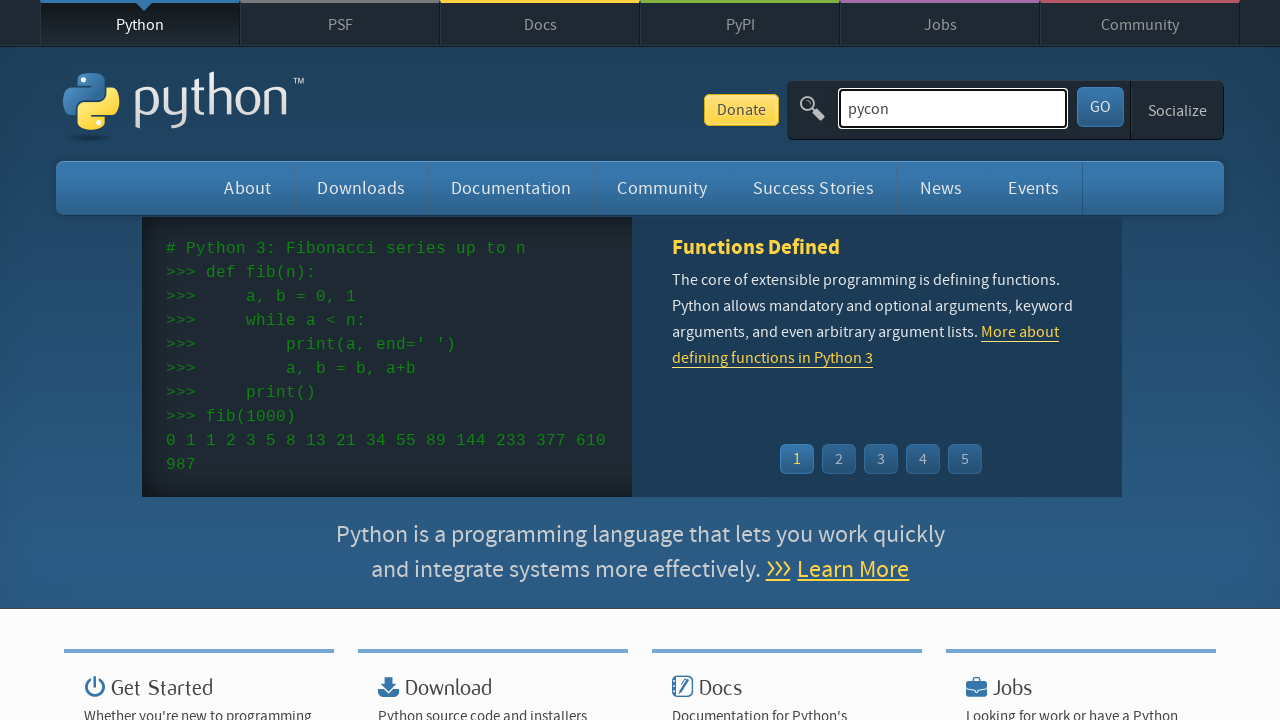

Pressed Enter to submit search on #id-search-field
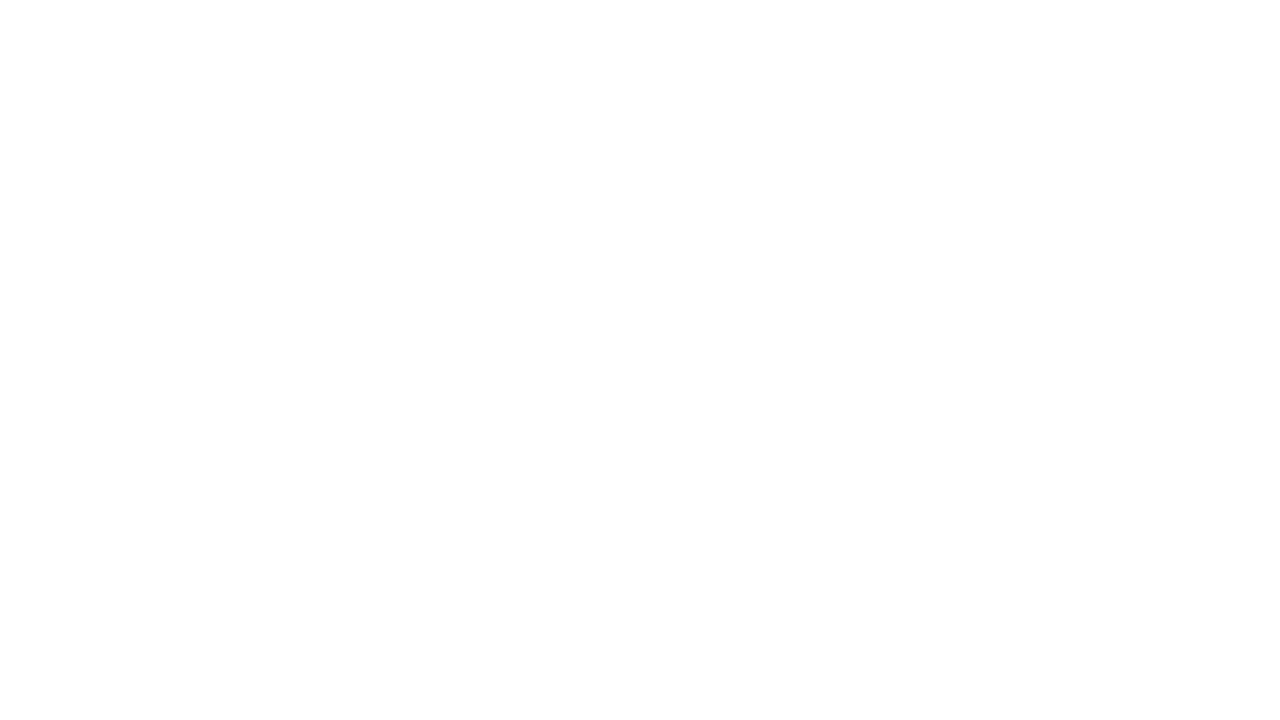

Waited for network idle to complete
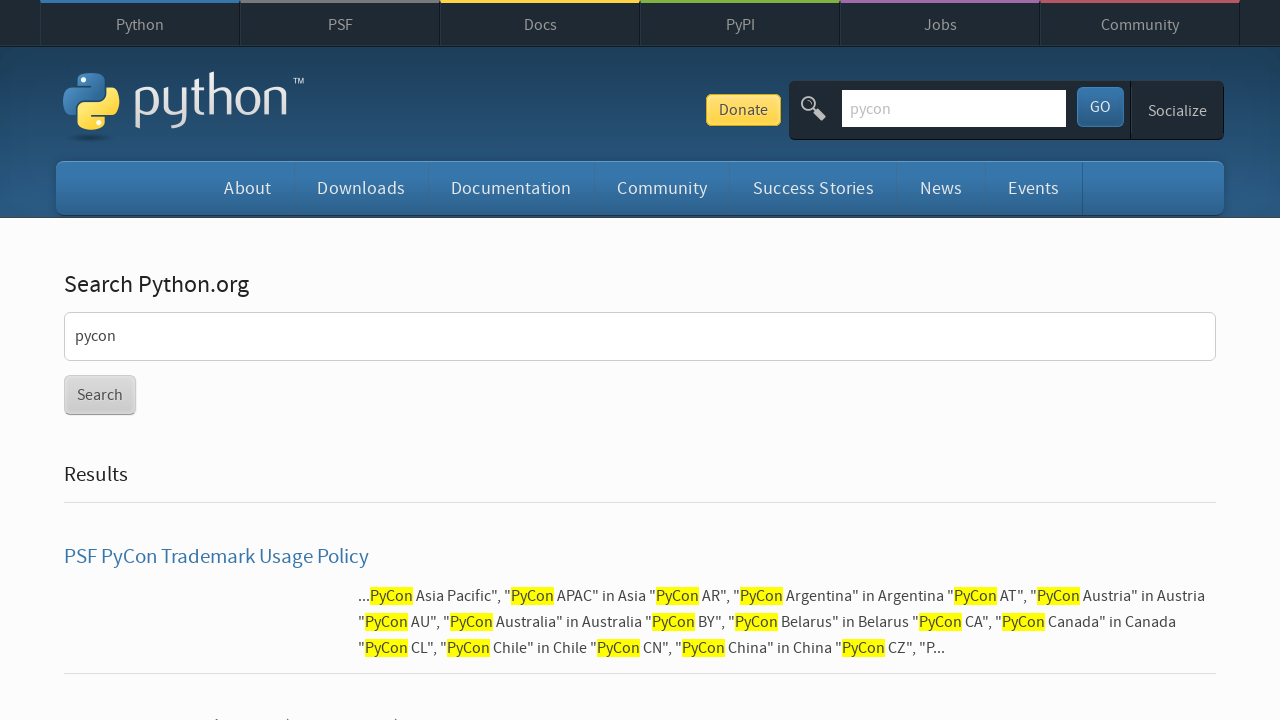

Verified search results were found (no 'No results found' message)
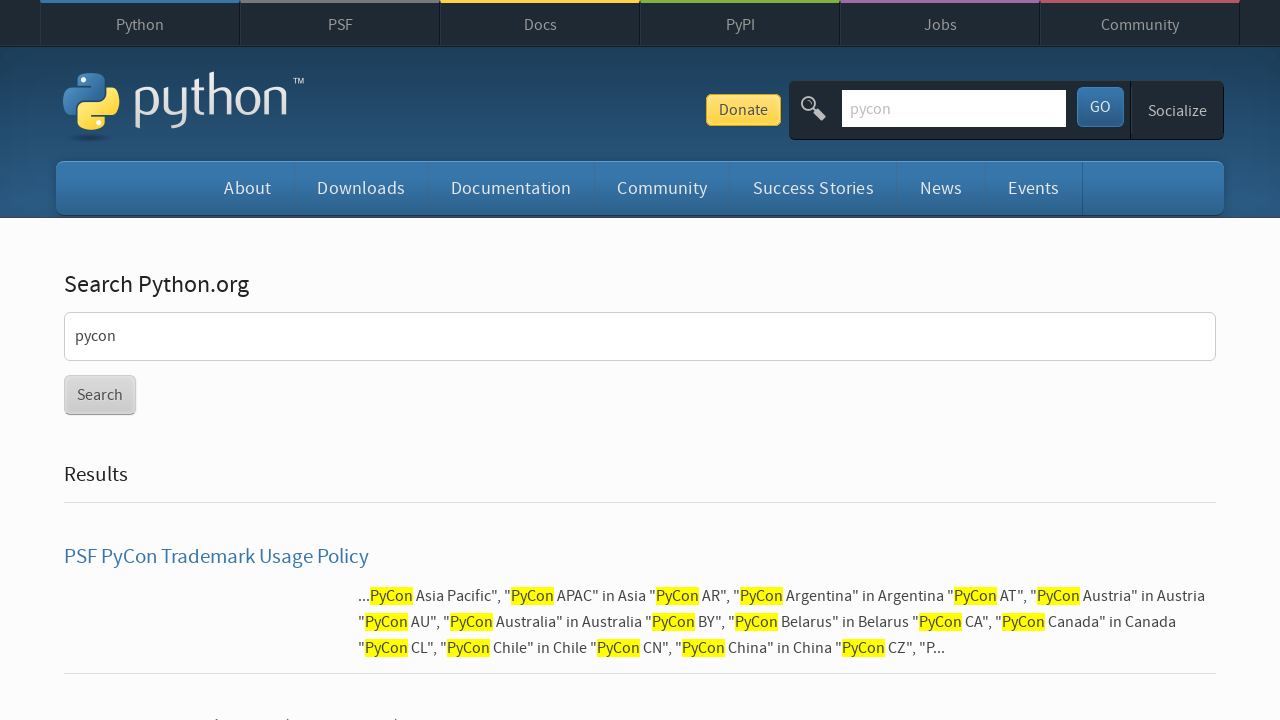

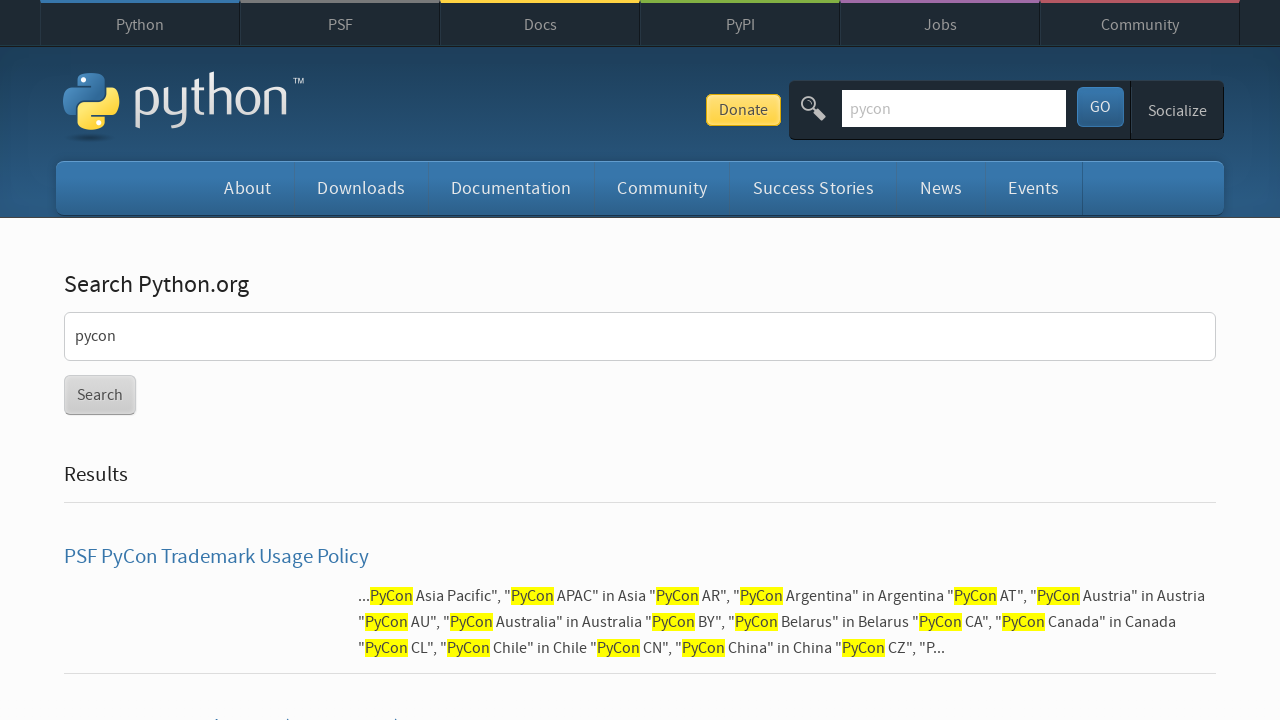